Tests the forgot password functionality on a demo e-commerce site by navigating to the password reset form, filling in email and new password fields, and submitting the form to save the new password.

Starting URL: https://rahulshettyacademy.com/client/

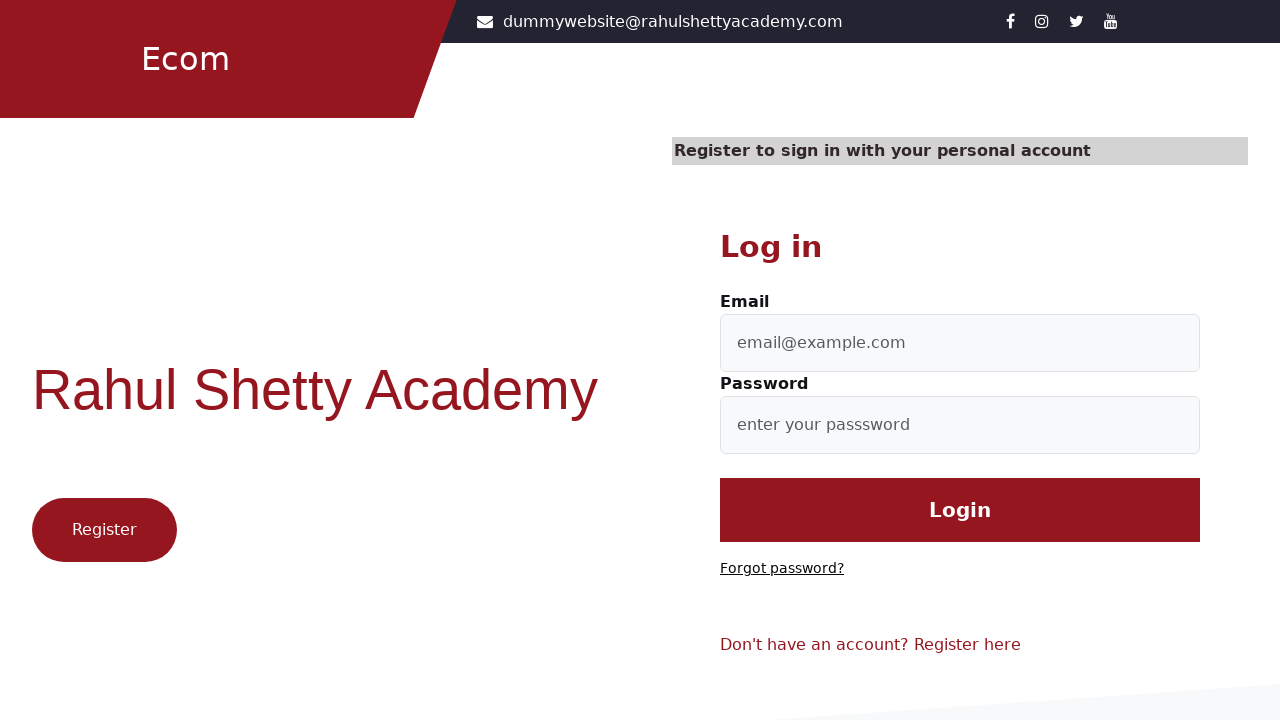

Clicked 'Forgot password?' link to navigate to password reset form at (782, 569) on text=Forgot password?
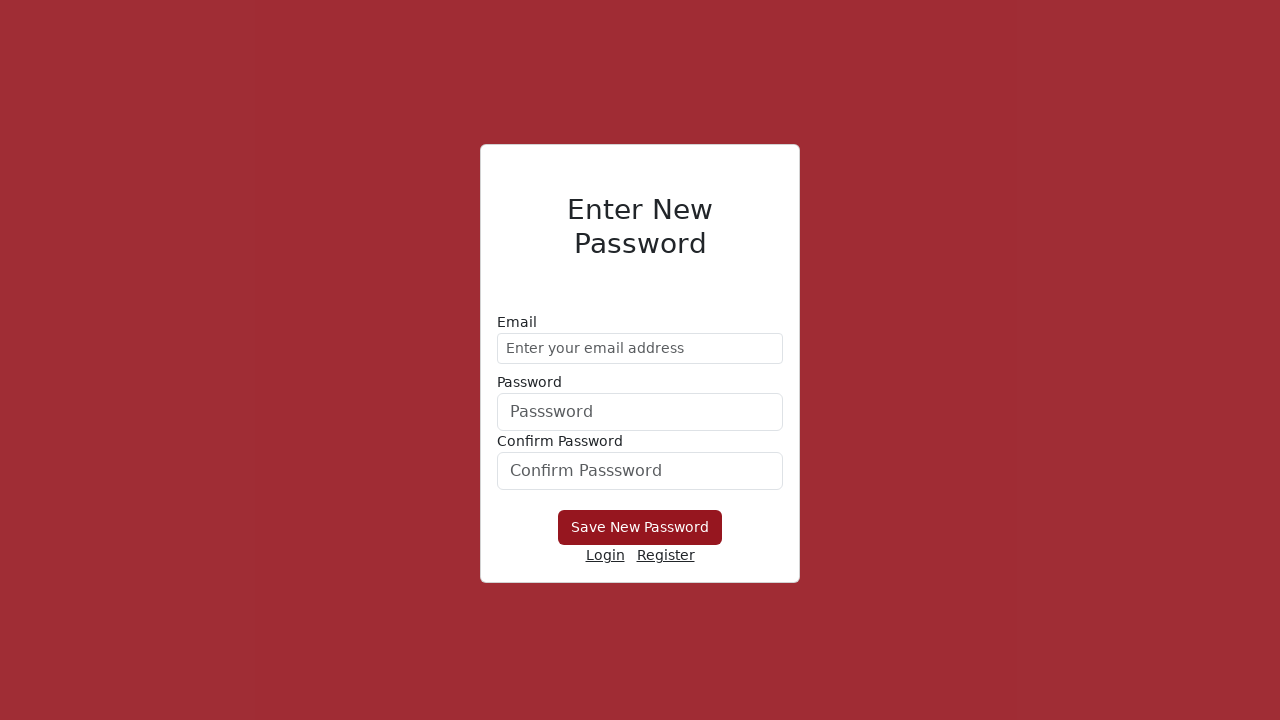

Filled email field with 'demo@gmail.com' on //form/div[1]/input
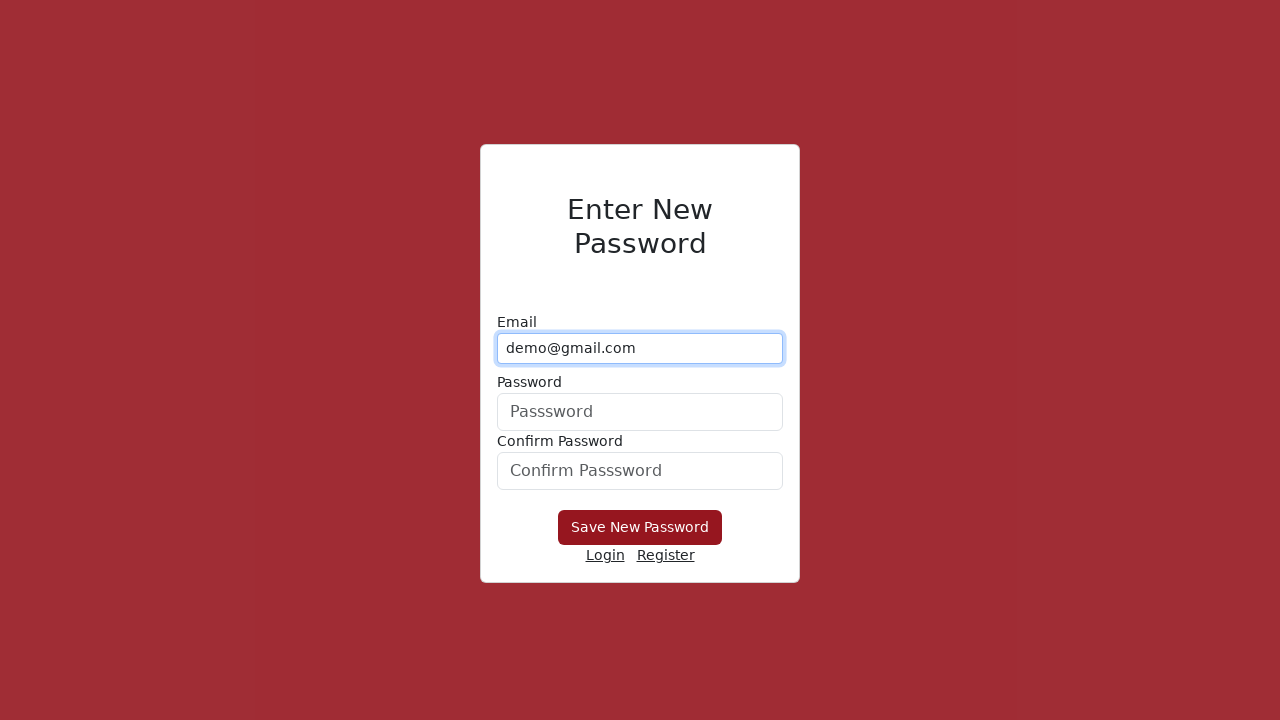

Filled new password field with 'ssd@123' on form div:nth-child(2) input
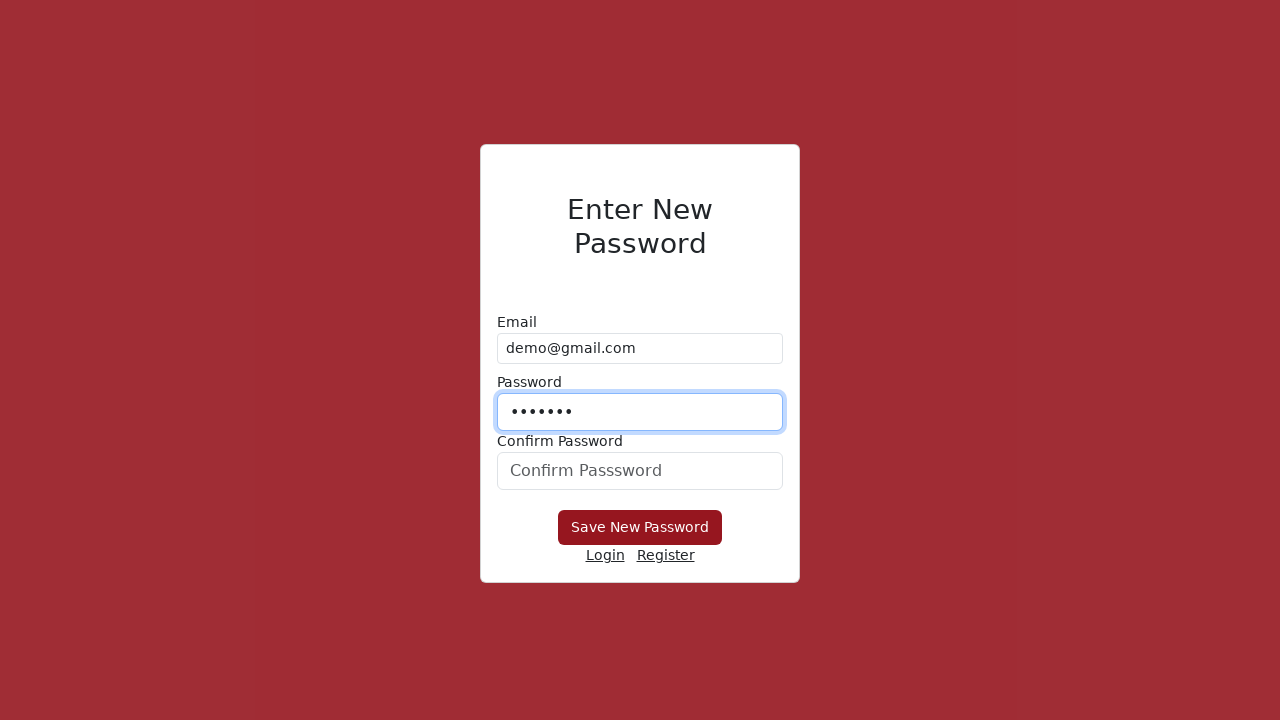

Filled confirm password field with 'ssd@123' on #confirmPassword
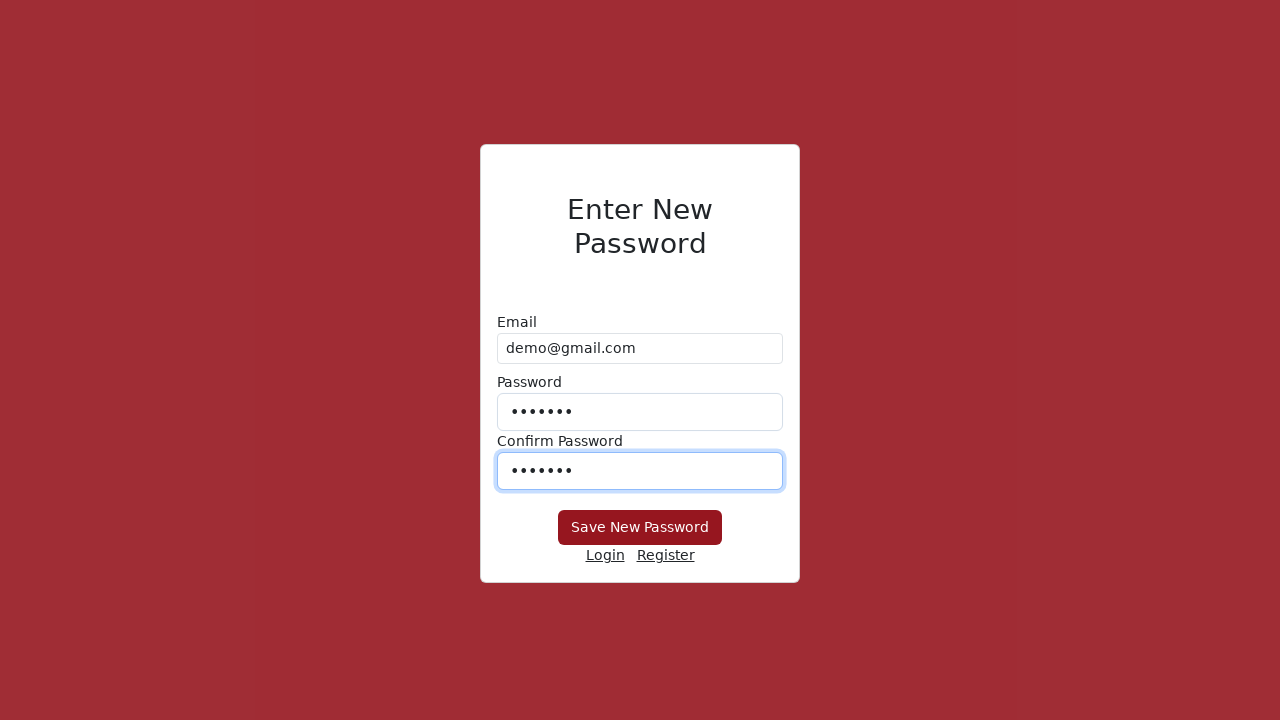

Cleared new password field on form div:nth-child(2) input
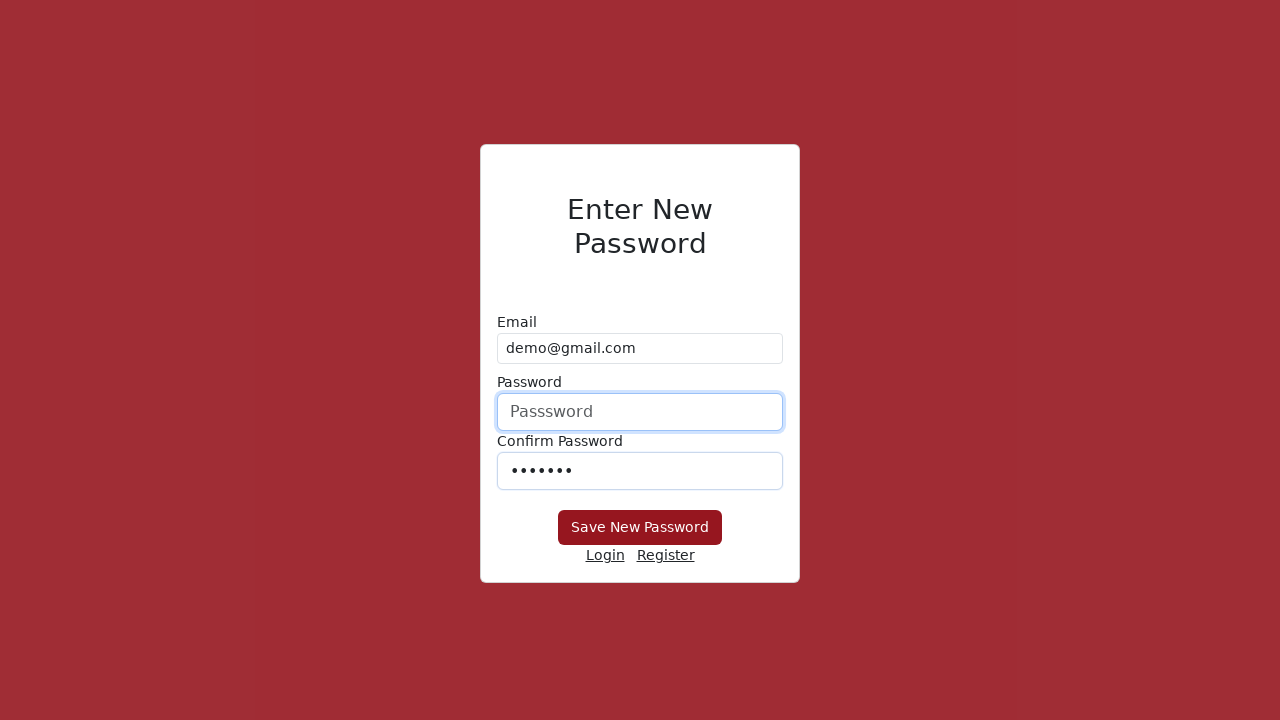

Re-filled new password field with 'ssd@123' on form div:nth-child(2) input
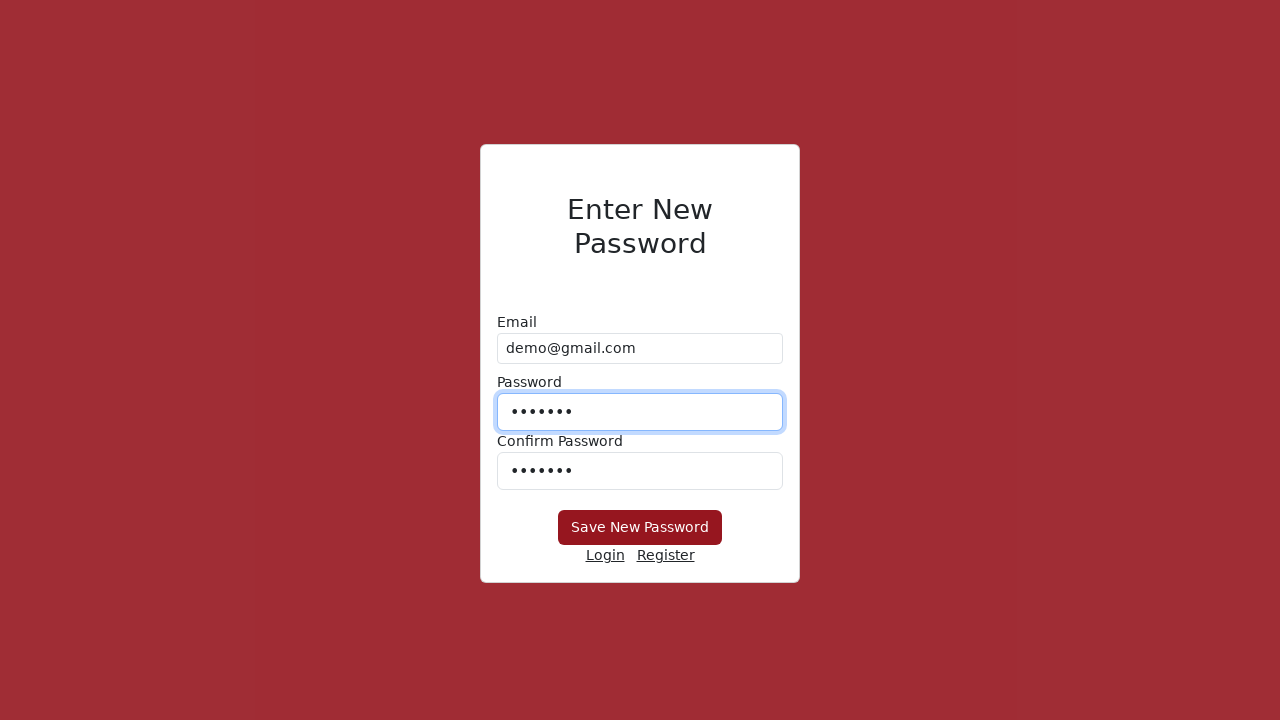

Clicked 'Save New Password' button to submit password reset form at (640, 528) on xpath=//button[text()= 'Save New Password']
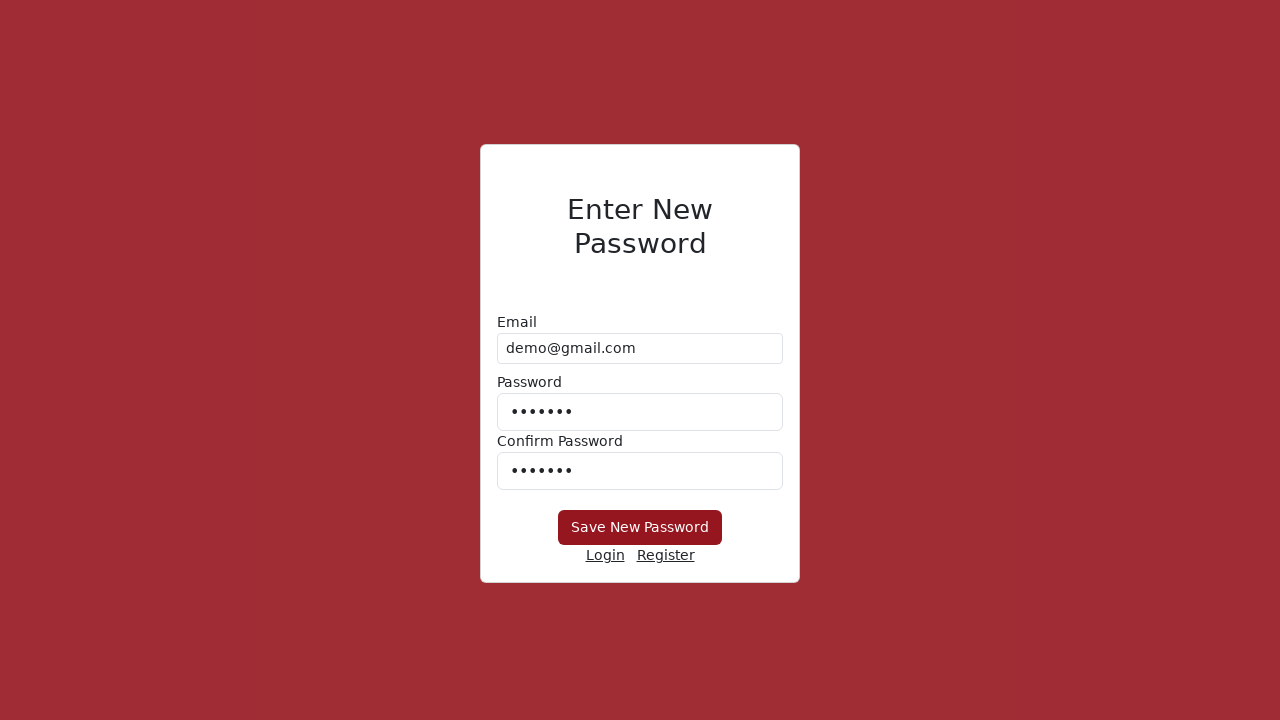

Waited 2 seconds for password reset to complete
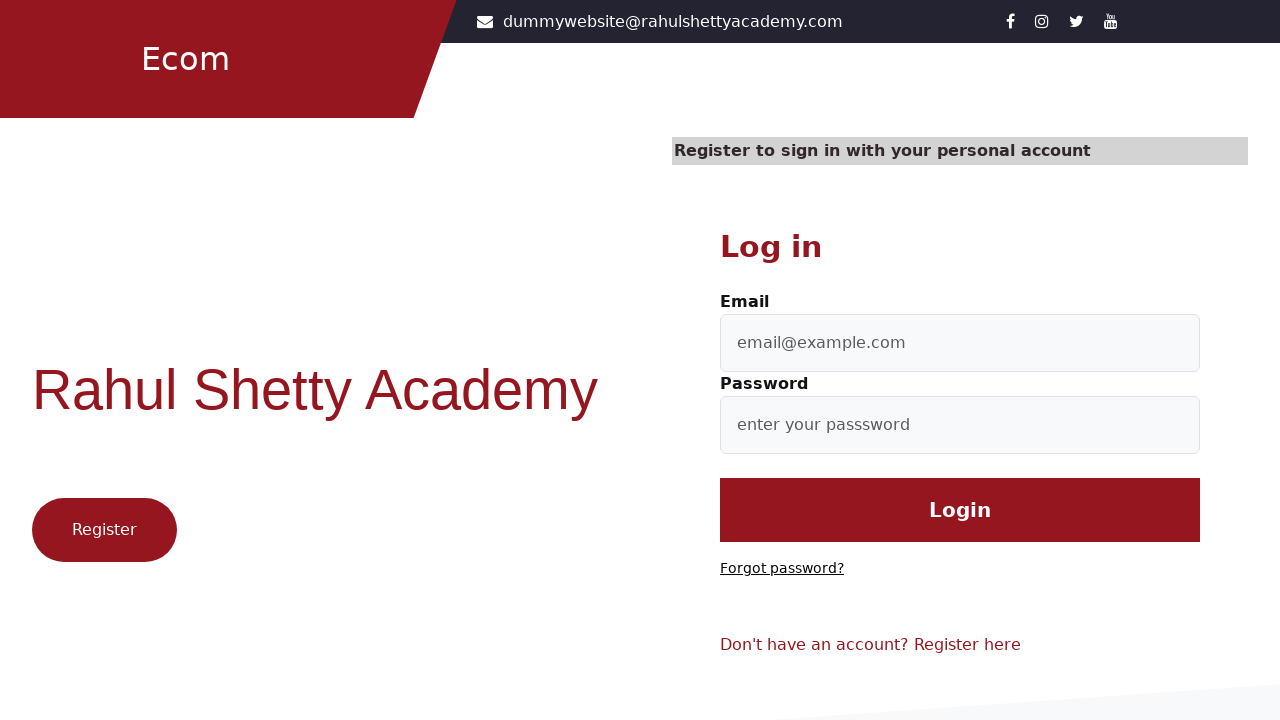

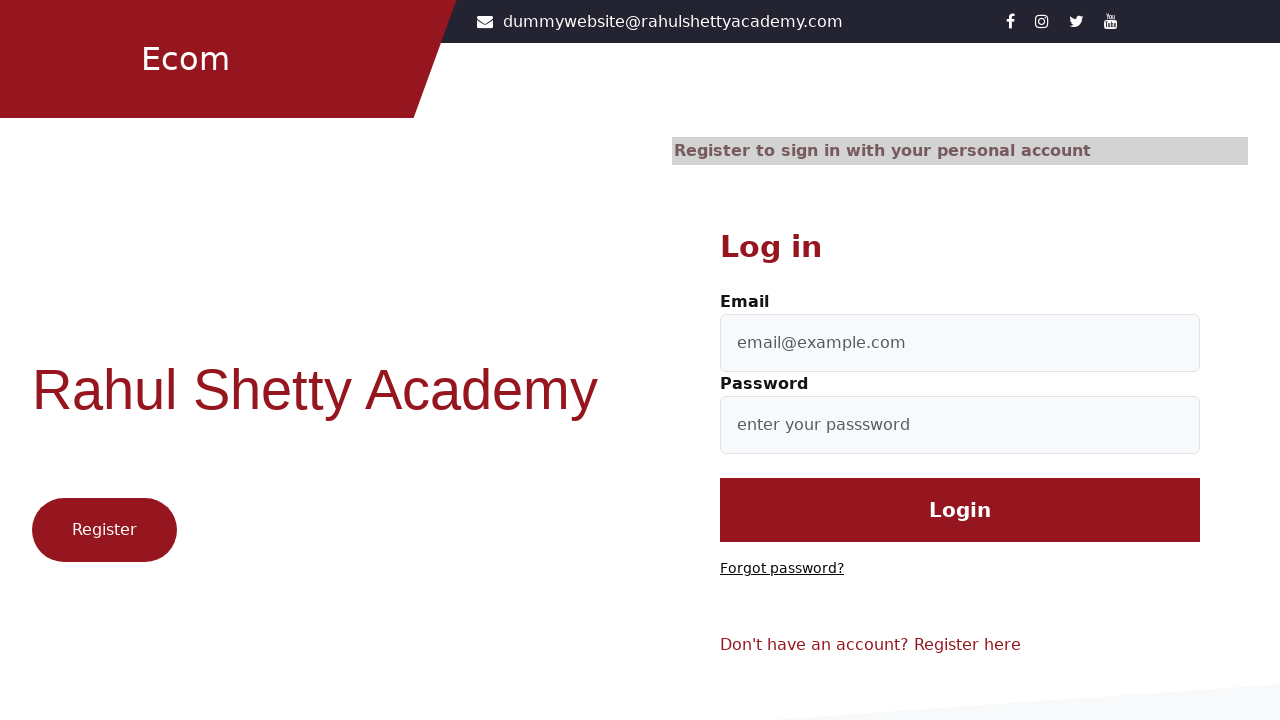